Tests drag and drop functionality by dragging all images from a gallery into a trash container within an iframe on a demo site.

Starting URL: https://www.globalsqa.com/demo-site/draganddrop/

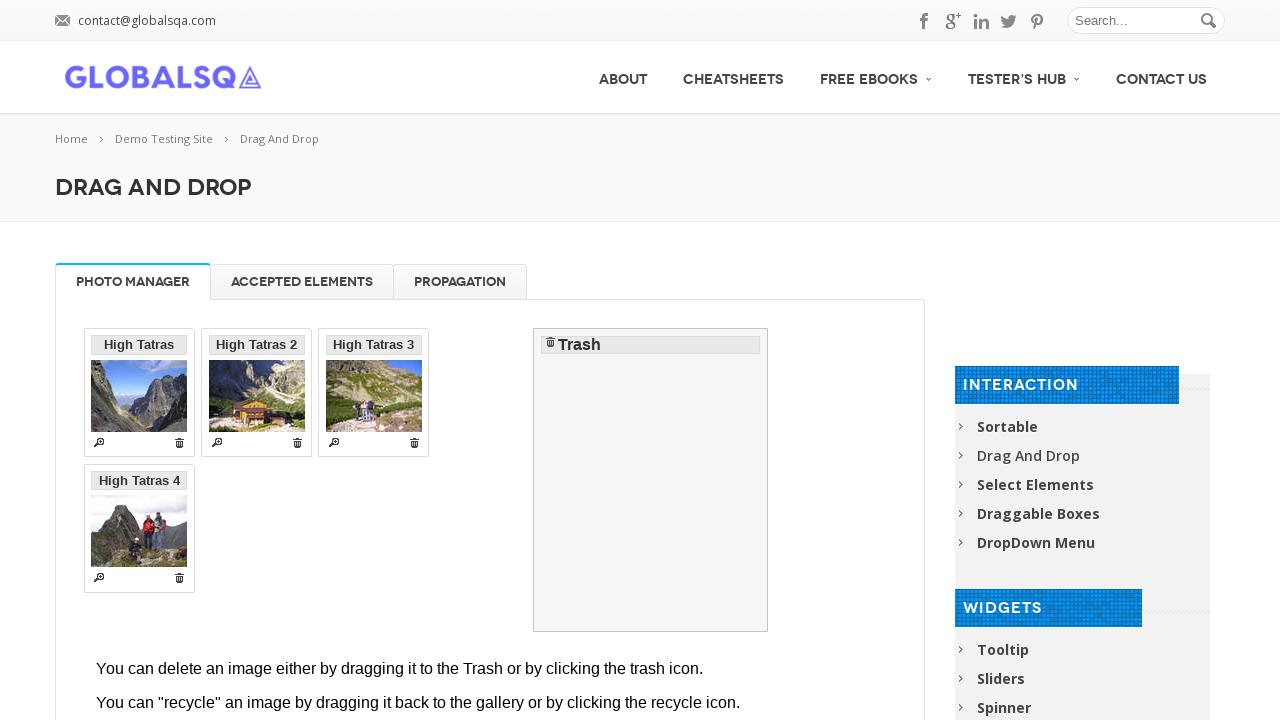

Located iframe containing drag and drop demo
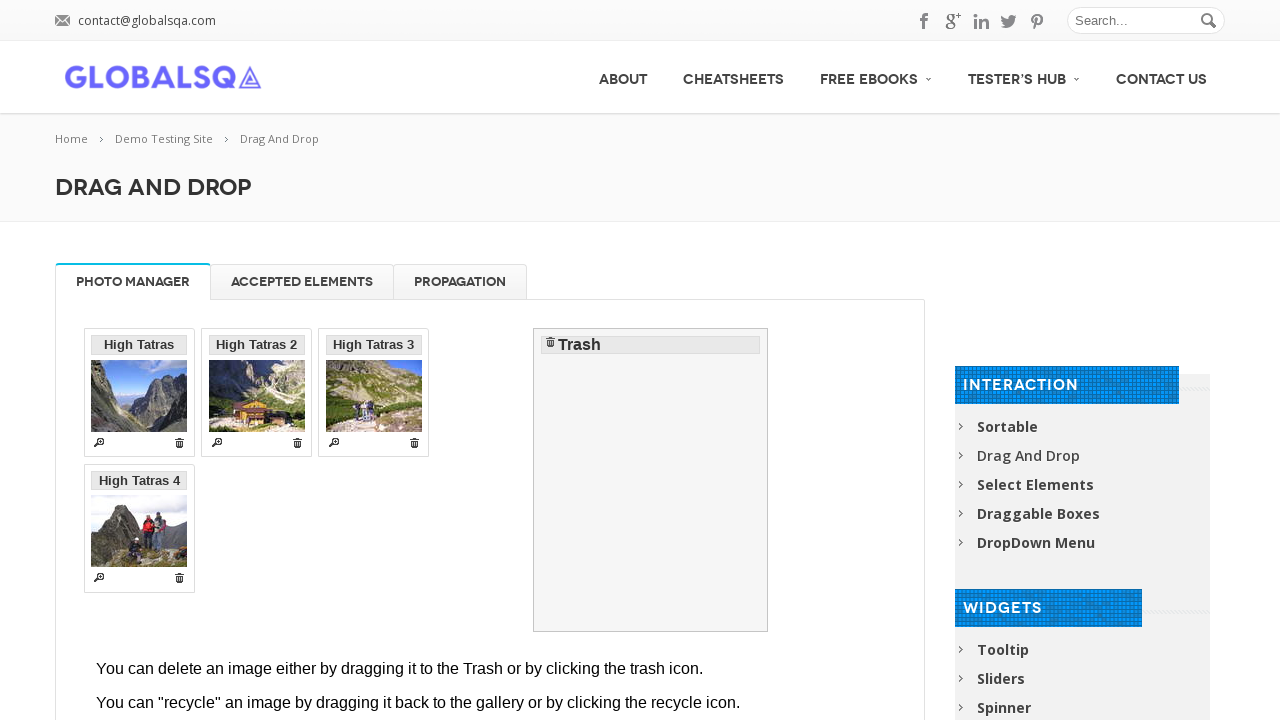

Found 4 images in gallery
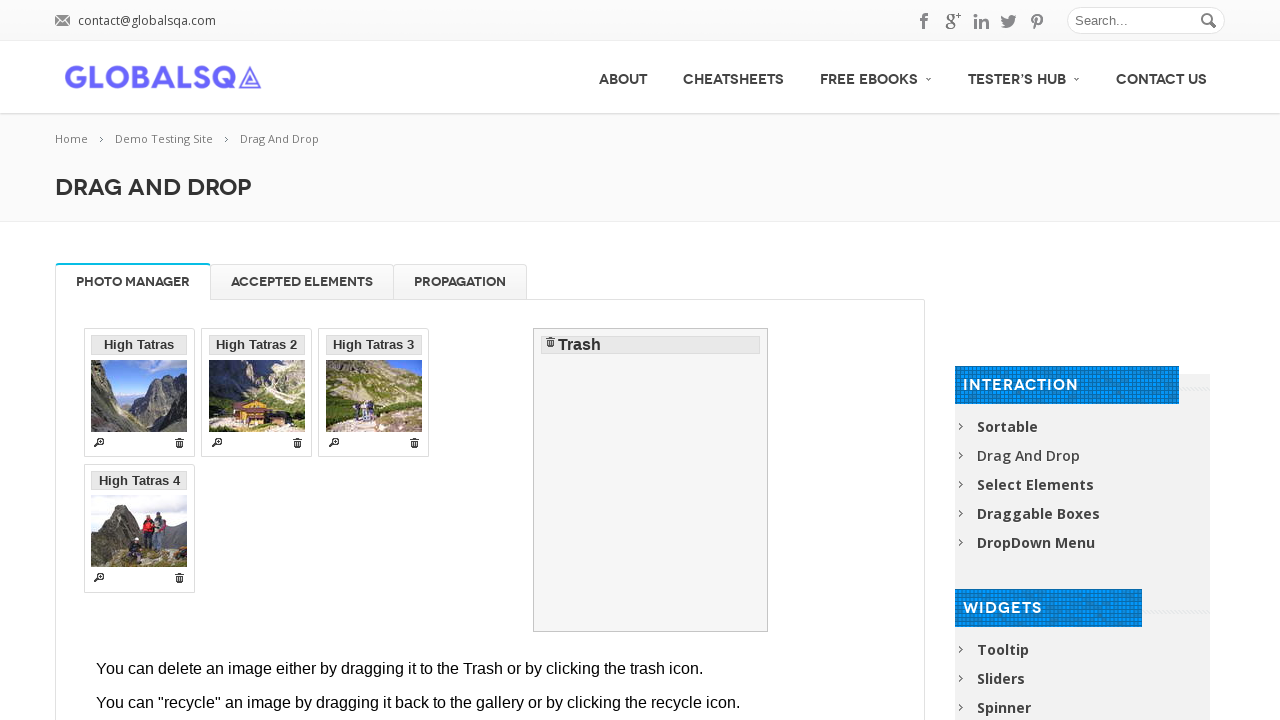

Located trash container target area
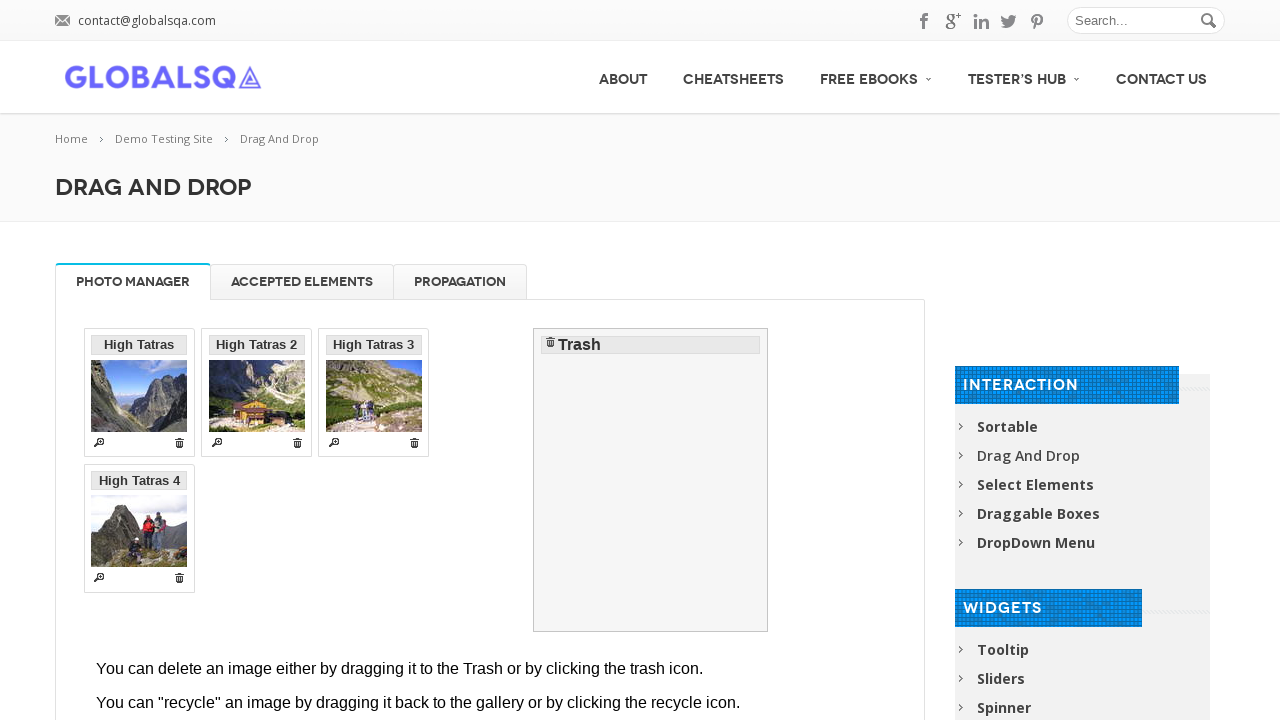

Dragged image 1 of 4 to trash at (651, 480)
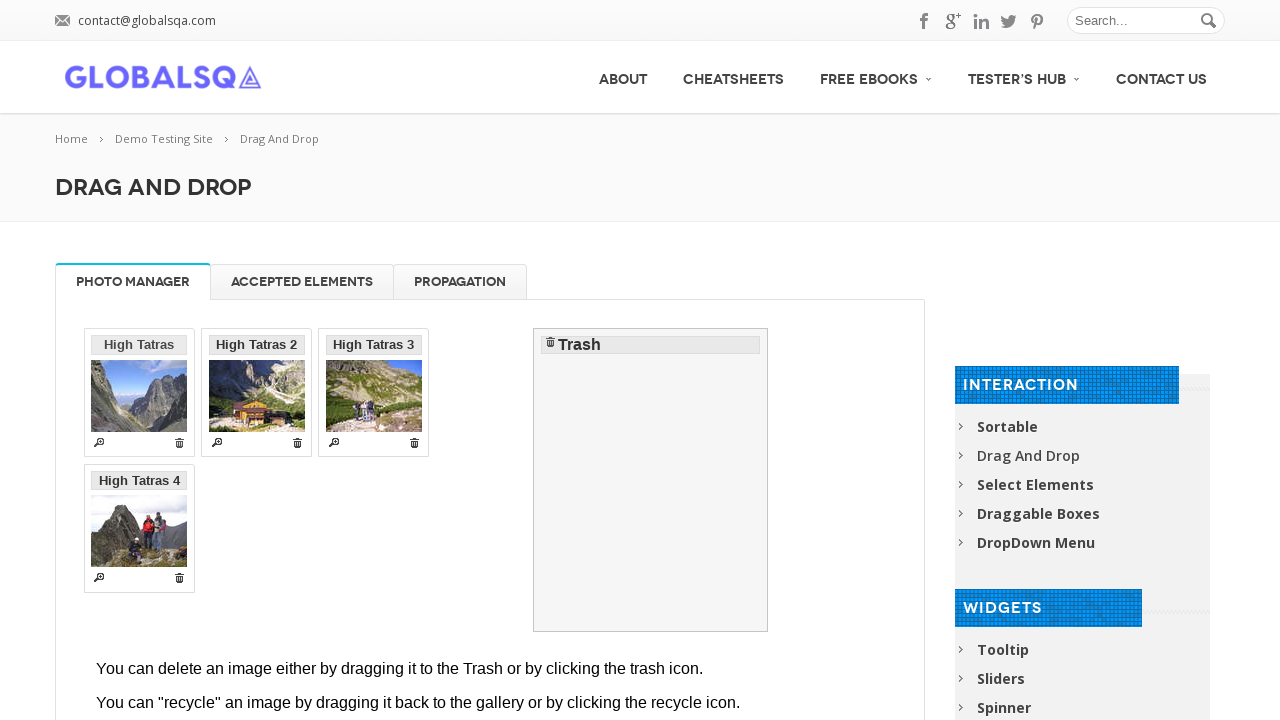

Waited 500ms for drag animation to complete
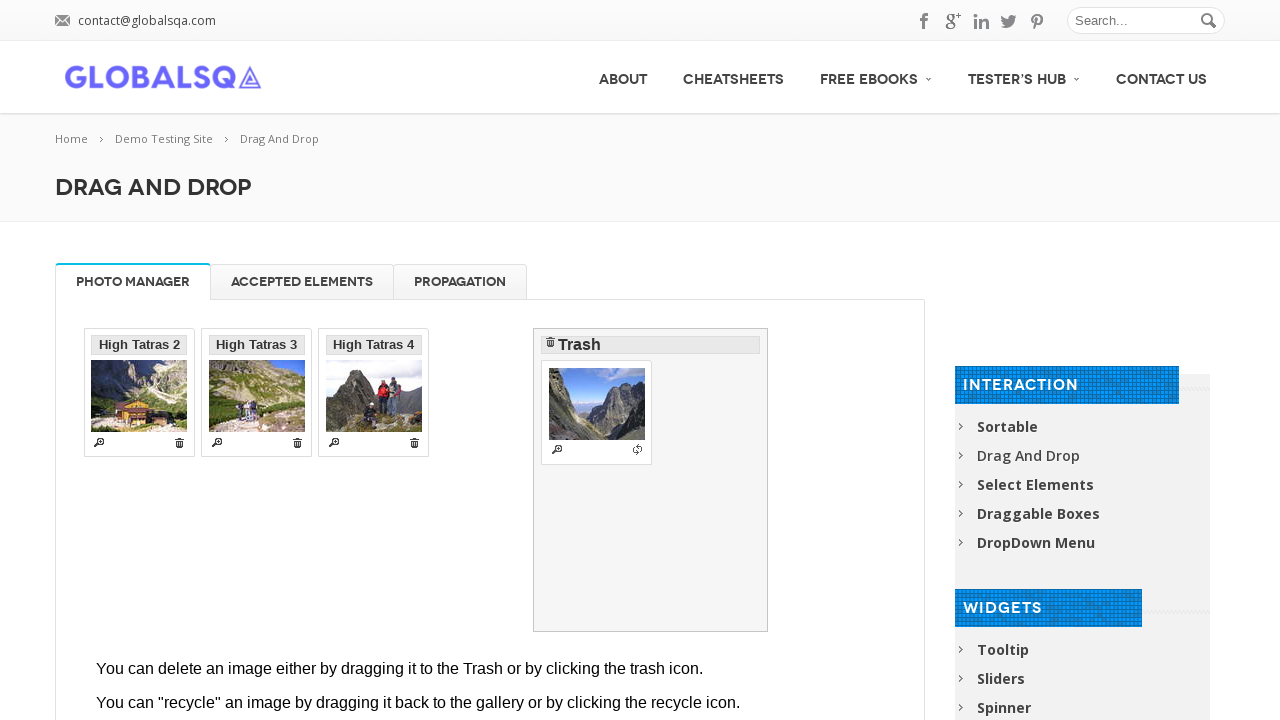

Dragged image 2 of 4 to trash at (651, 480)
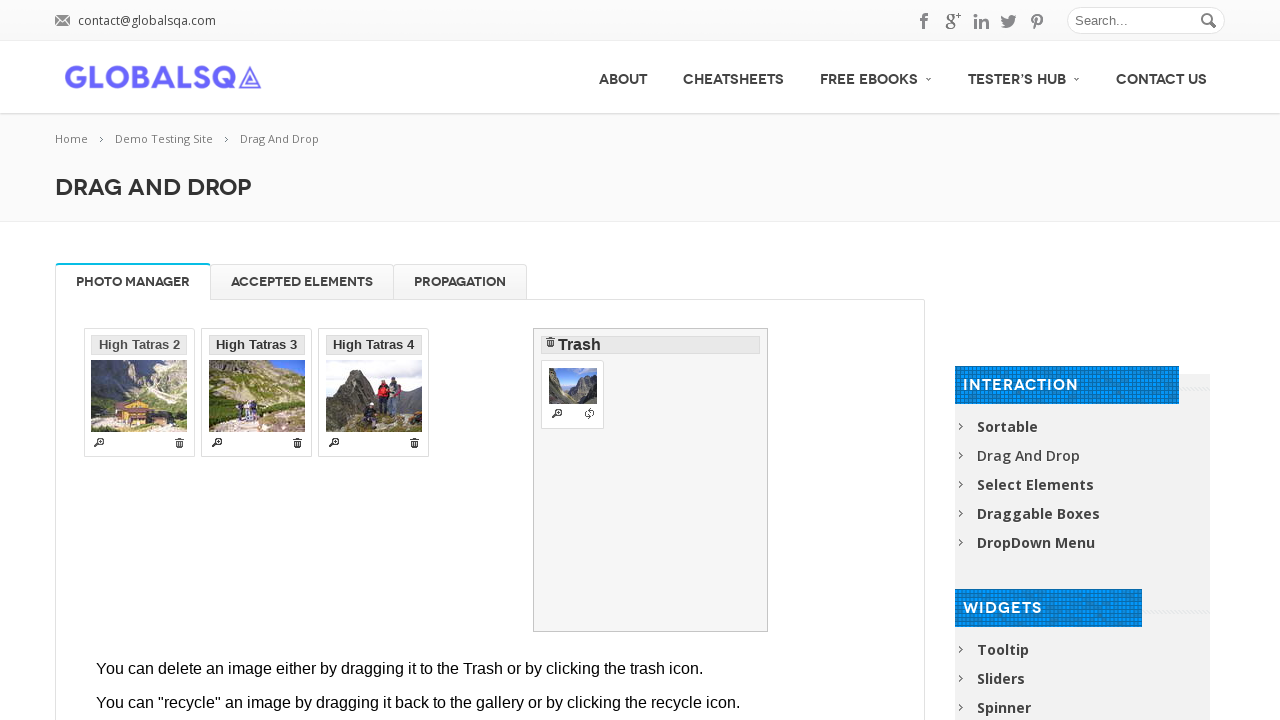

Waited 500ms for drag animation to complete
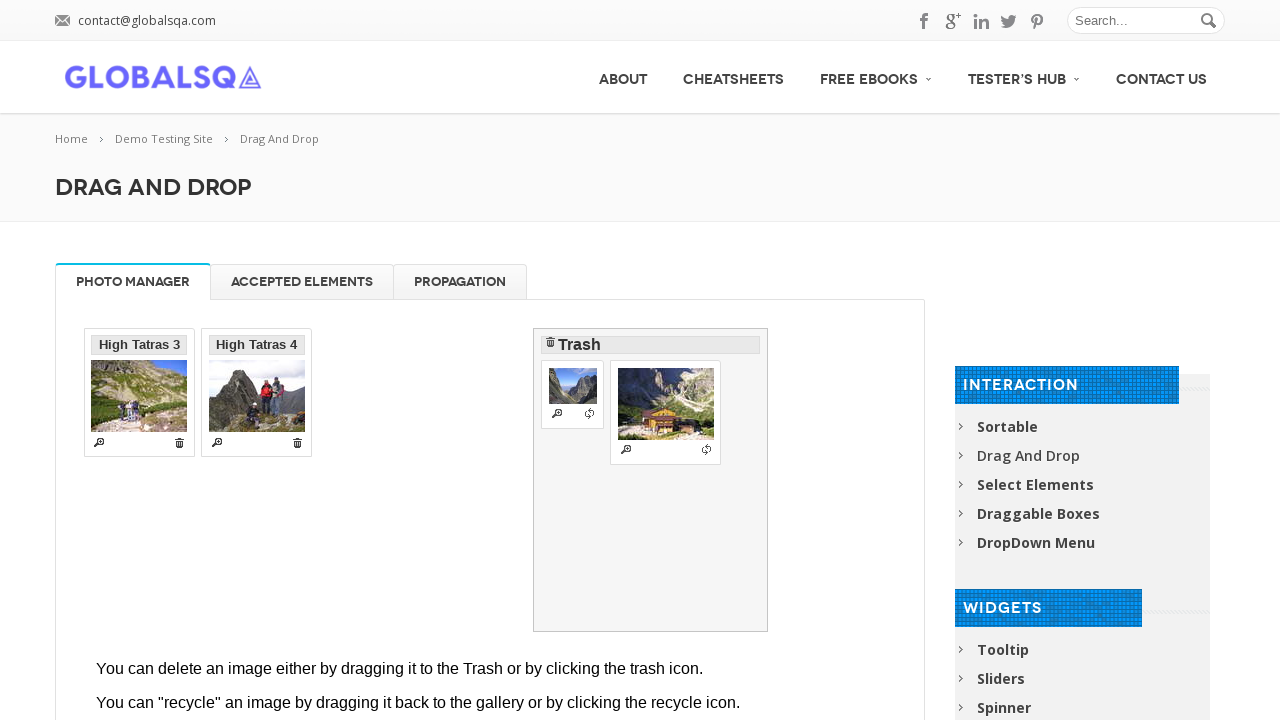

Dragged image 3 of 4 to trash at (651, 480)
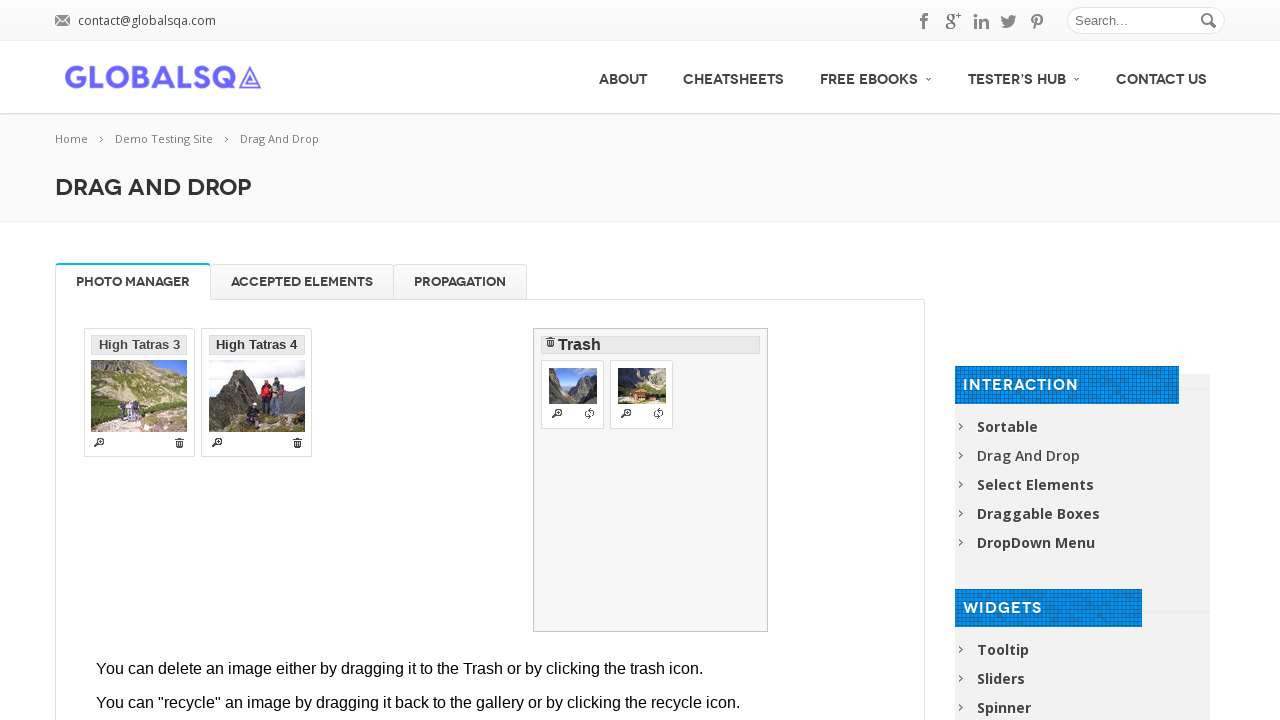

Waited 500ms for drag animation to complete
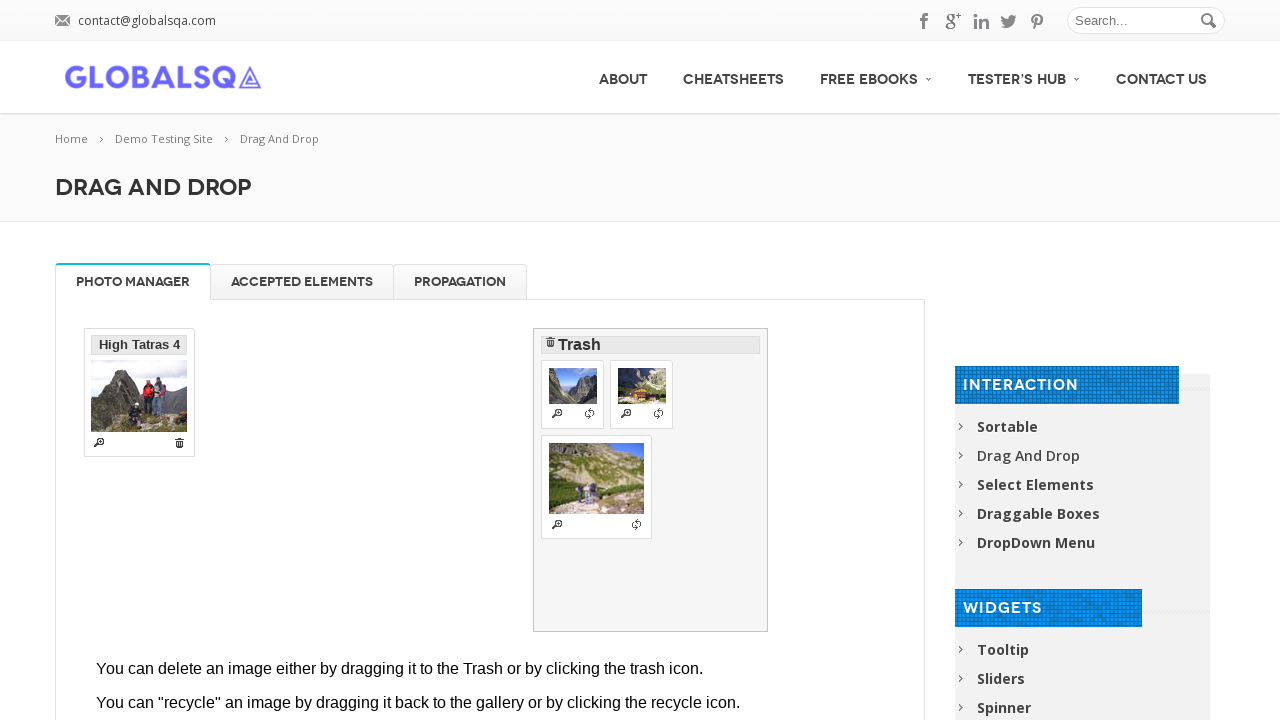

Dragged image 4 of 4 to trash at (651, 480)
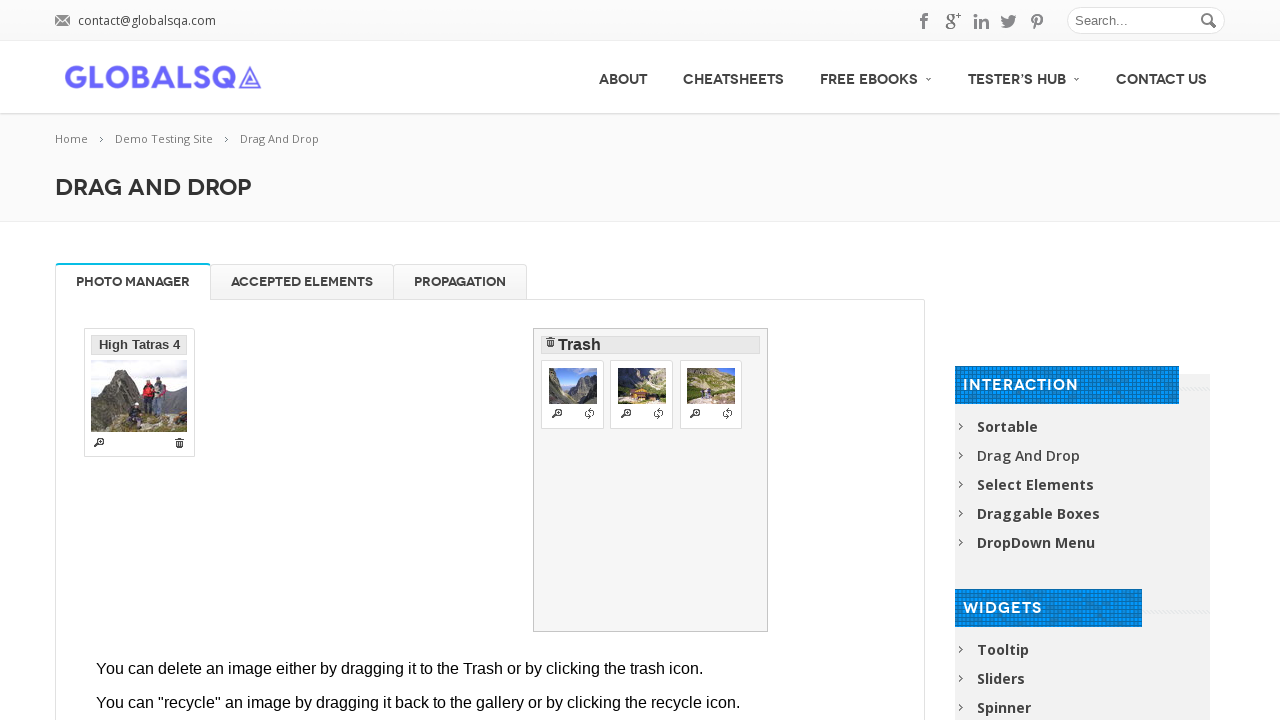

Waited 500ms for drag animation to complete
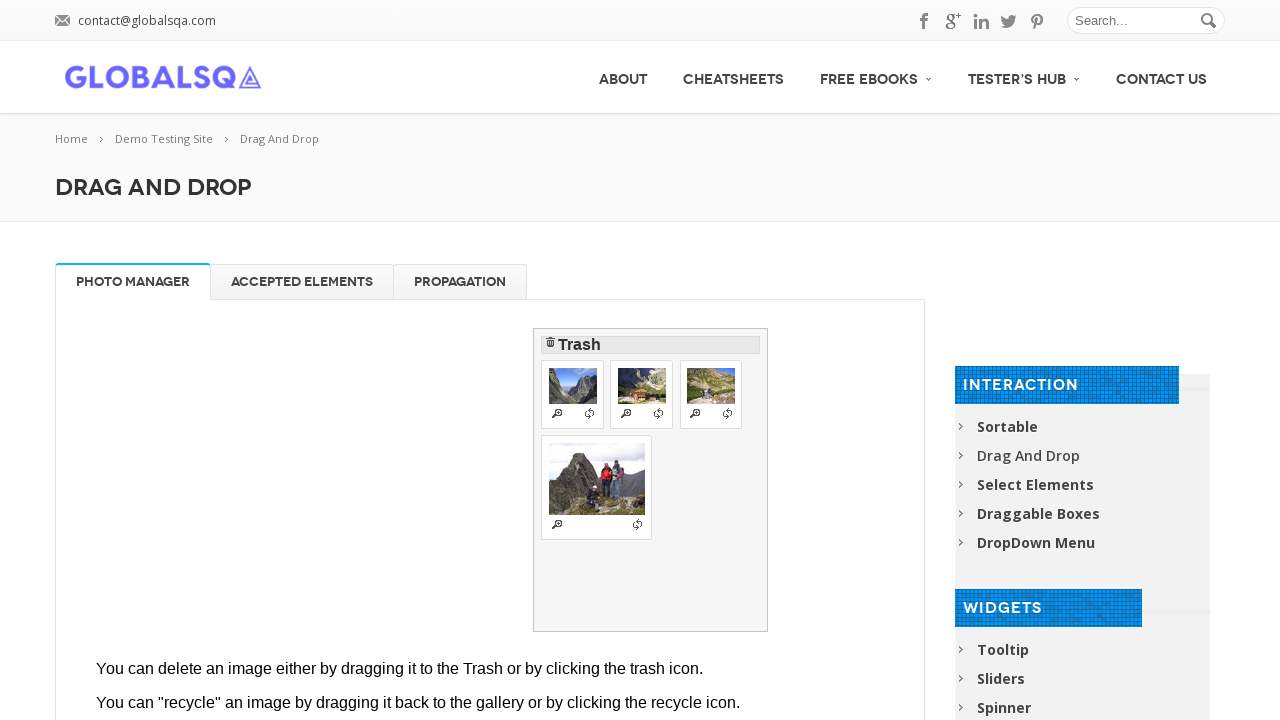

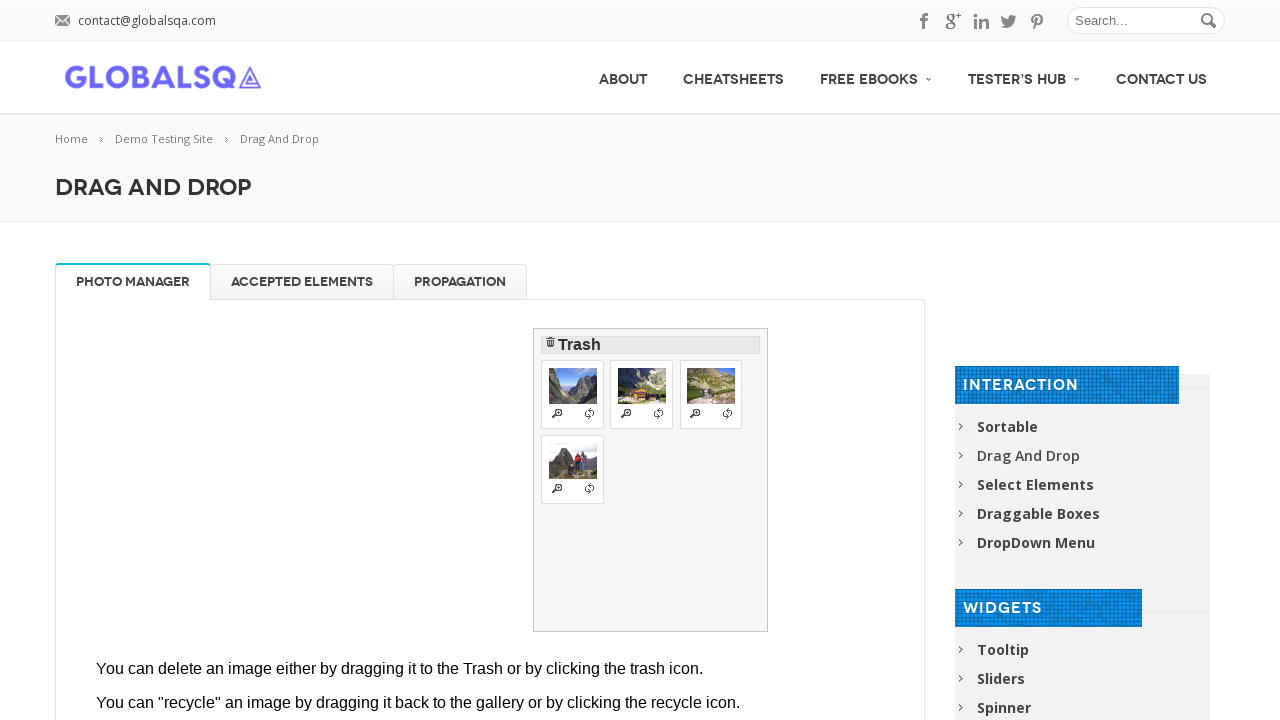